Tests interaction with an entry advertisement modal by waiting for it to appear and clicking the close button in the modal footer.

Starting URL: http://the-internet.herokuapp.com/entry_ad

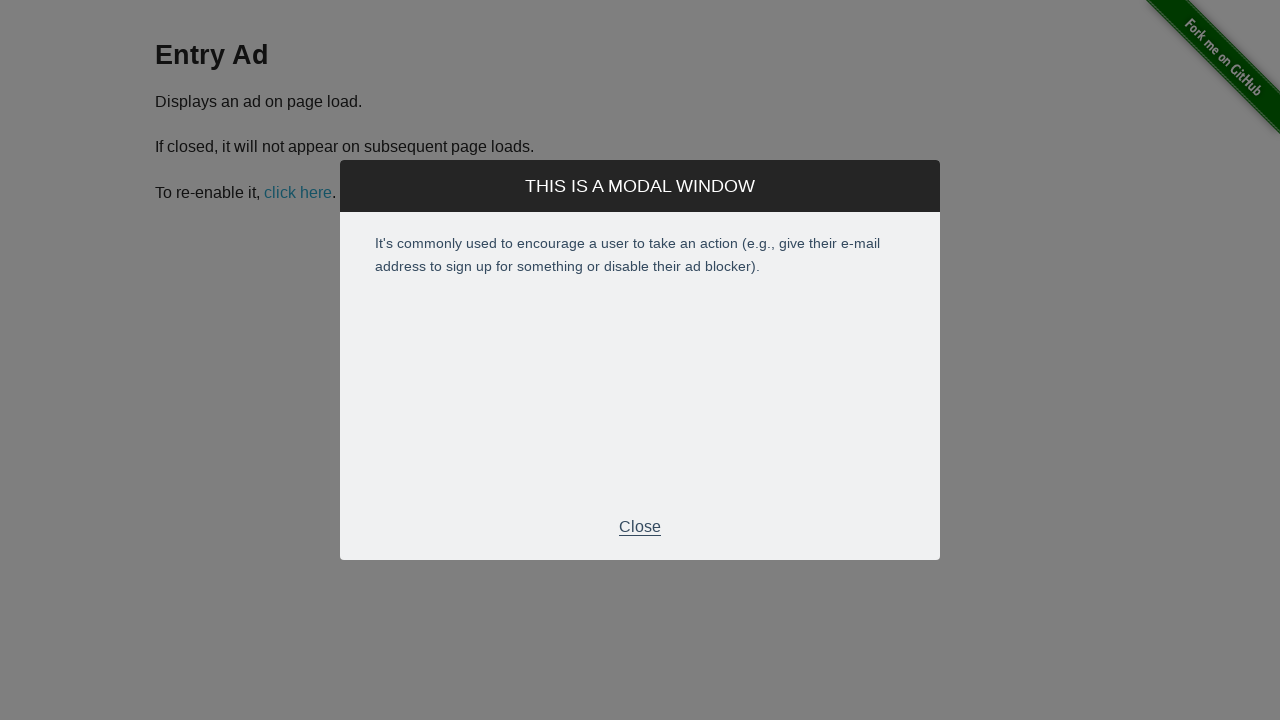

Entry advertisement modal appeared and became visible
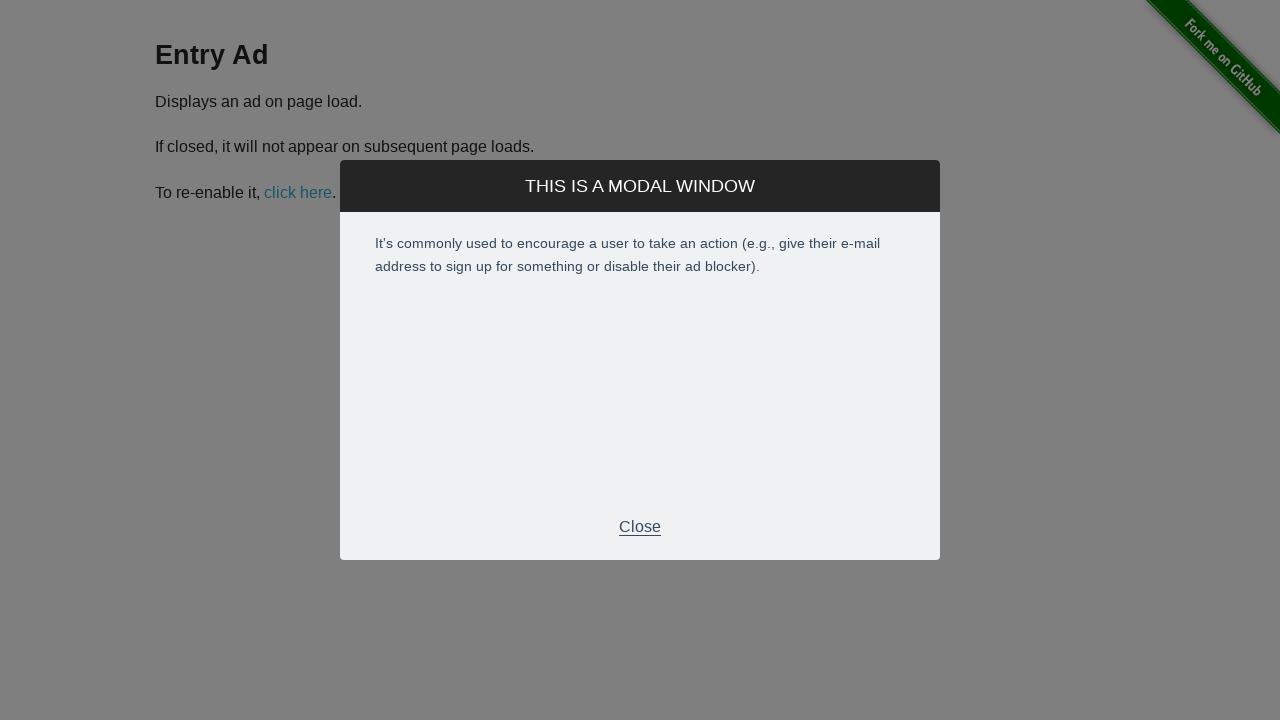

Clicked close button in the modal footer at (640, 527) on .modal-footer
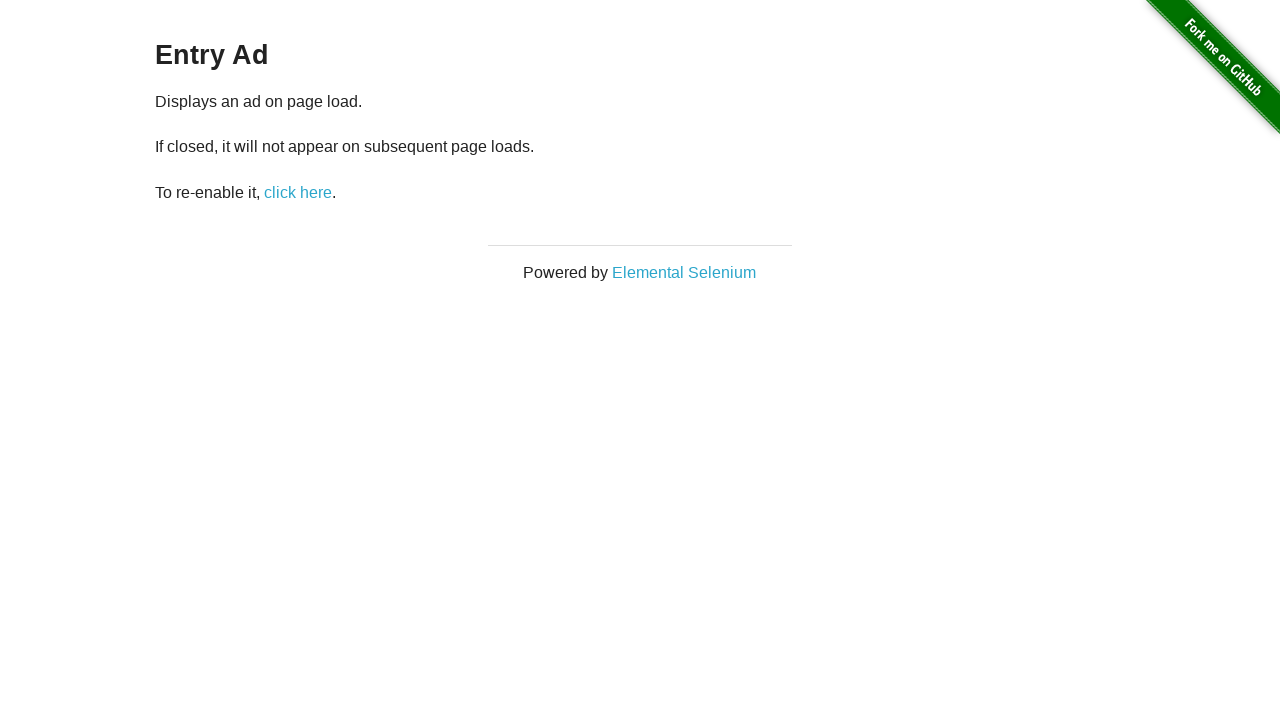

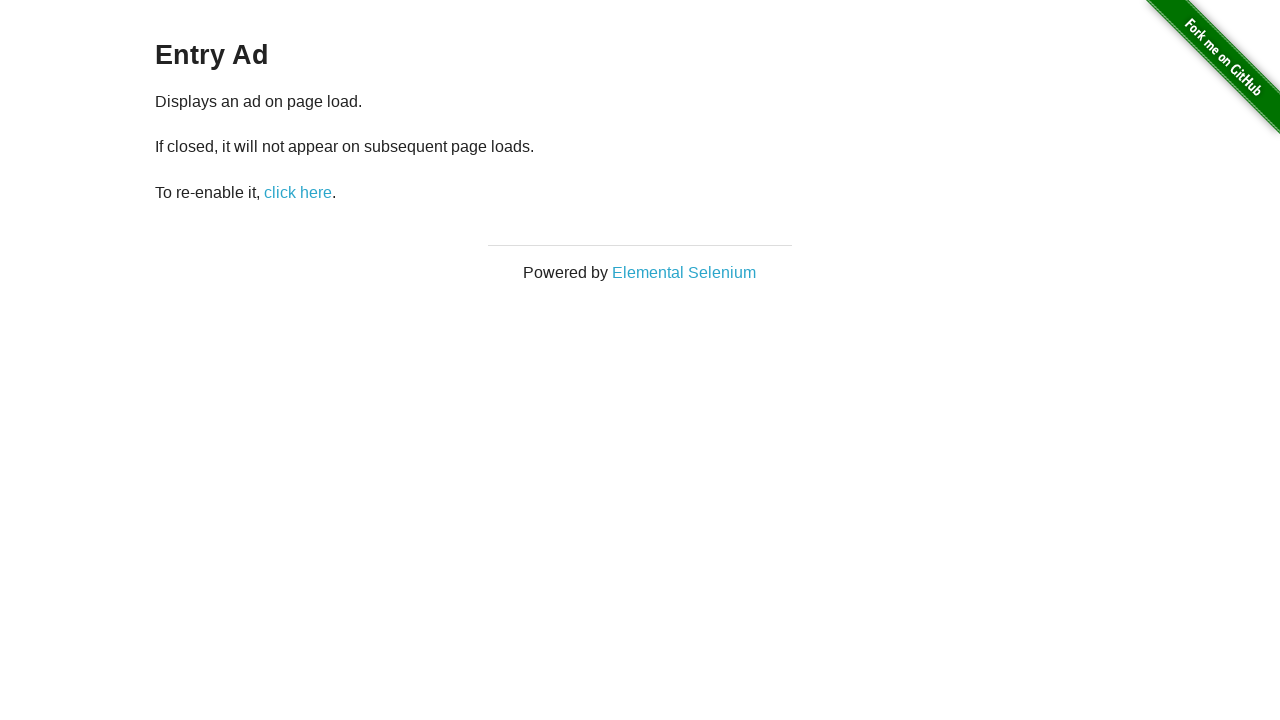